Tests dynamic loading with excessive wait time to ensure loading completes

Starting URL: https://automationfc.github.io/dynamic-loading/

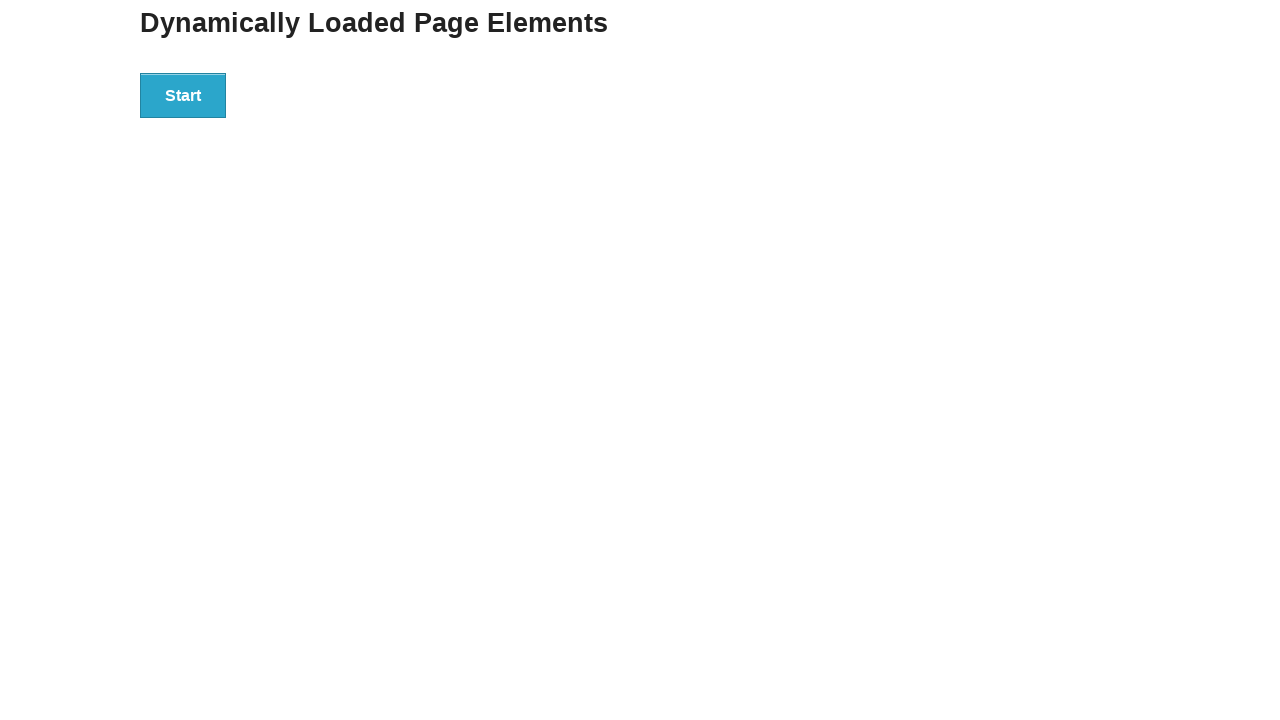

Clicked start button to trigger dynamic loading at (183, 95) on xpath=//div[@id='start']/button
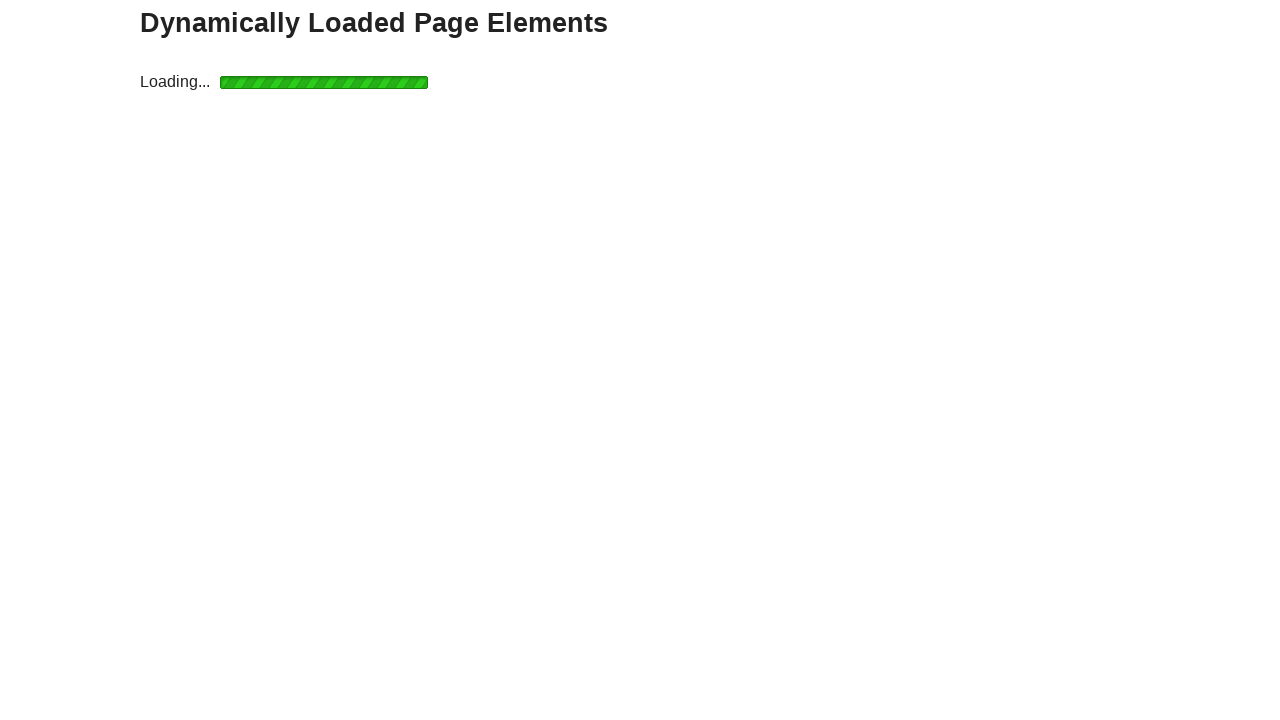

Waited 10 seconds for loading to complete
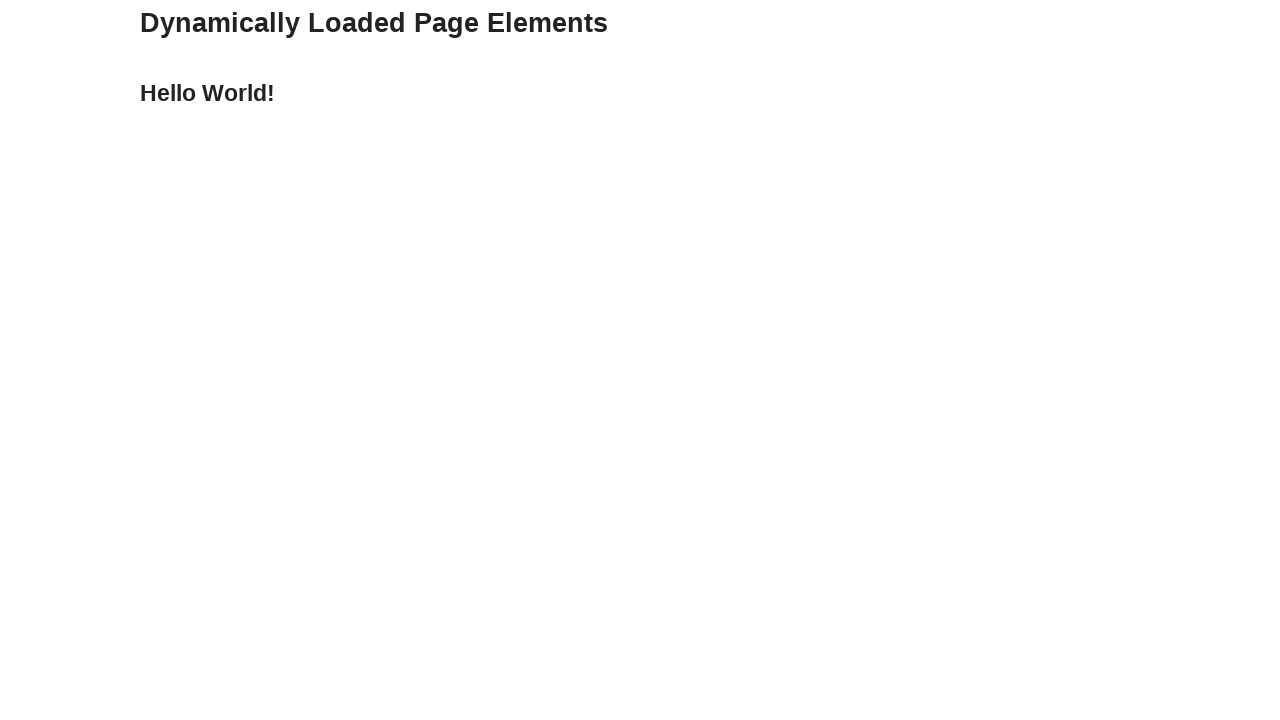

Verified finish text content equals 'Hello World!'
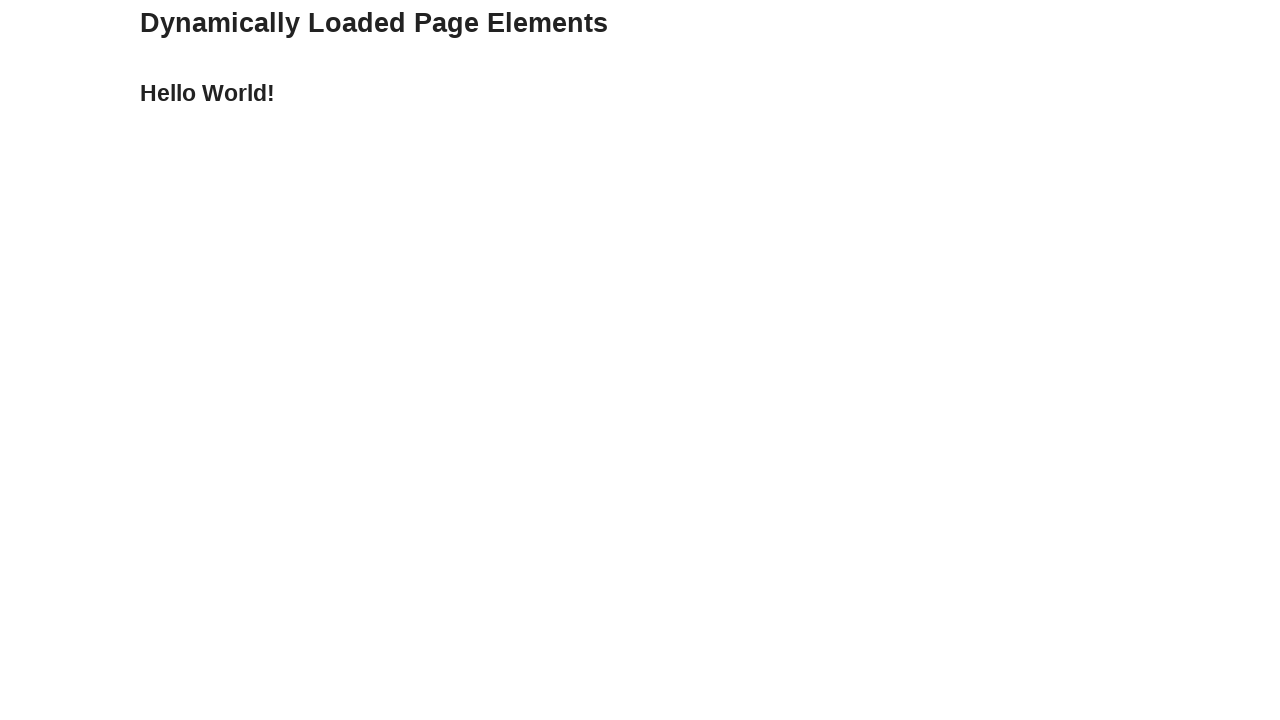

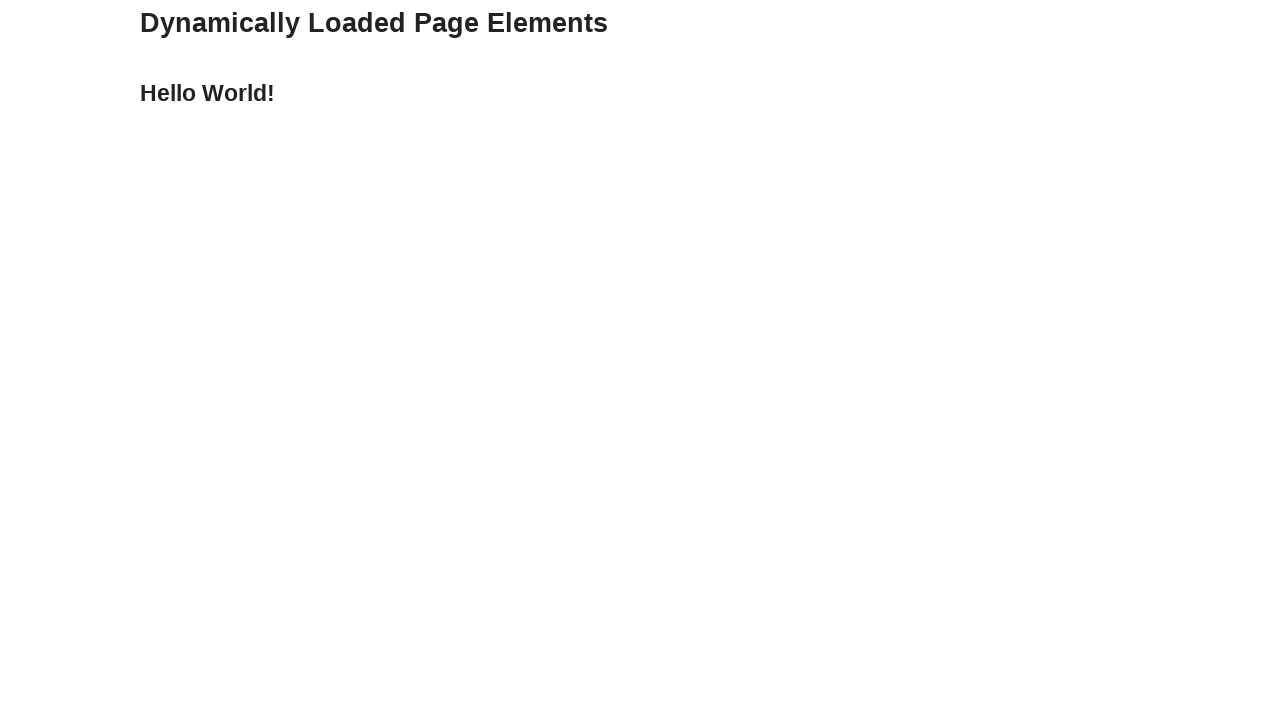